Tests clicking on the REST API link and verifying navigation, then navigating back to the main page

Starting URL: https://rahulshettyacademy.com/AutomationPractice/

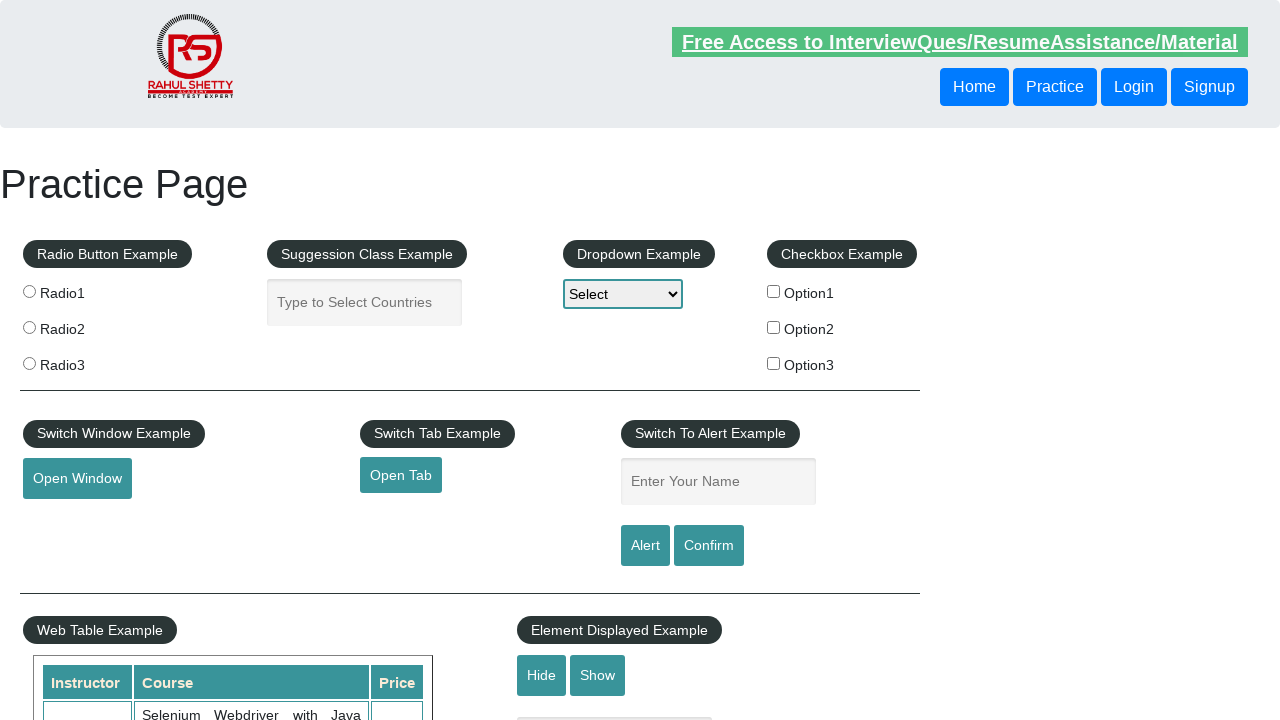

Clicked on REST API link at (68, 520) on a:text('REST API')
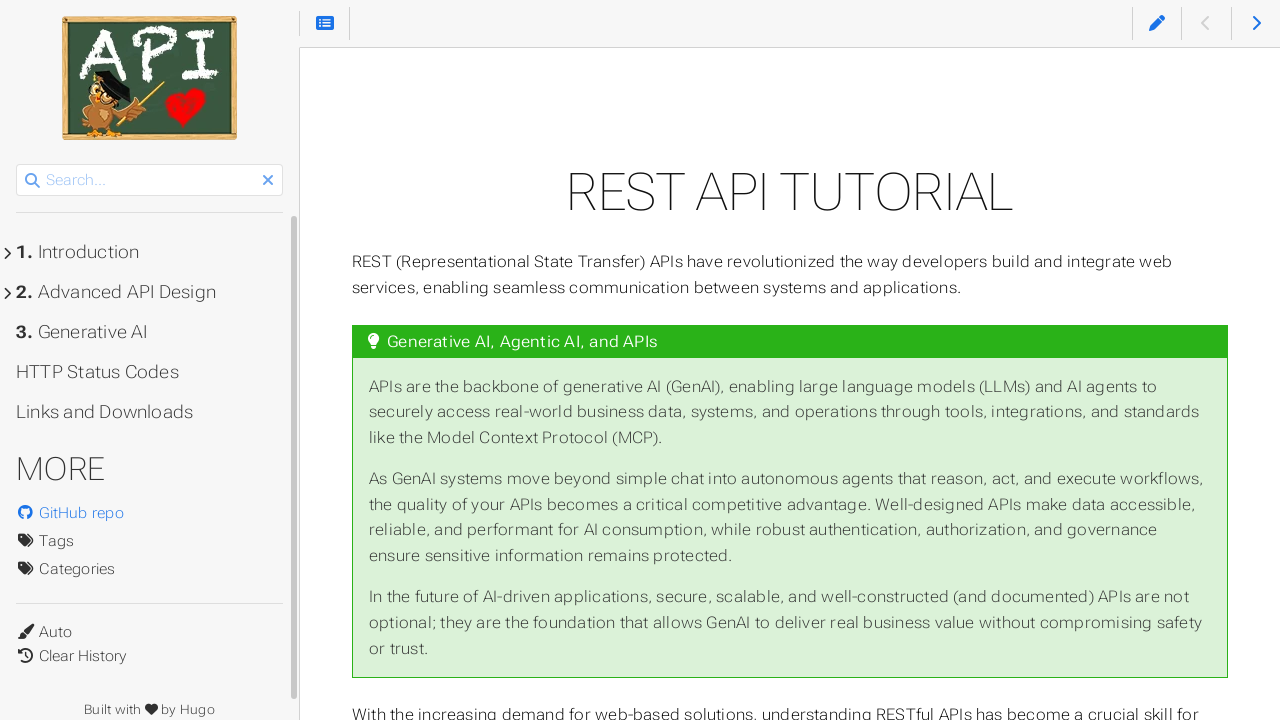

REST API page loaded successfully
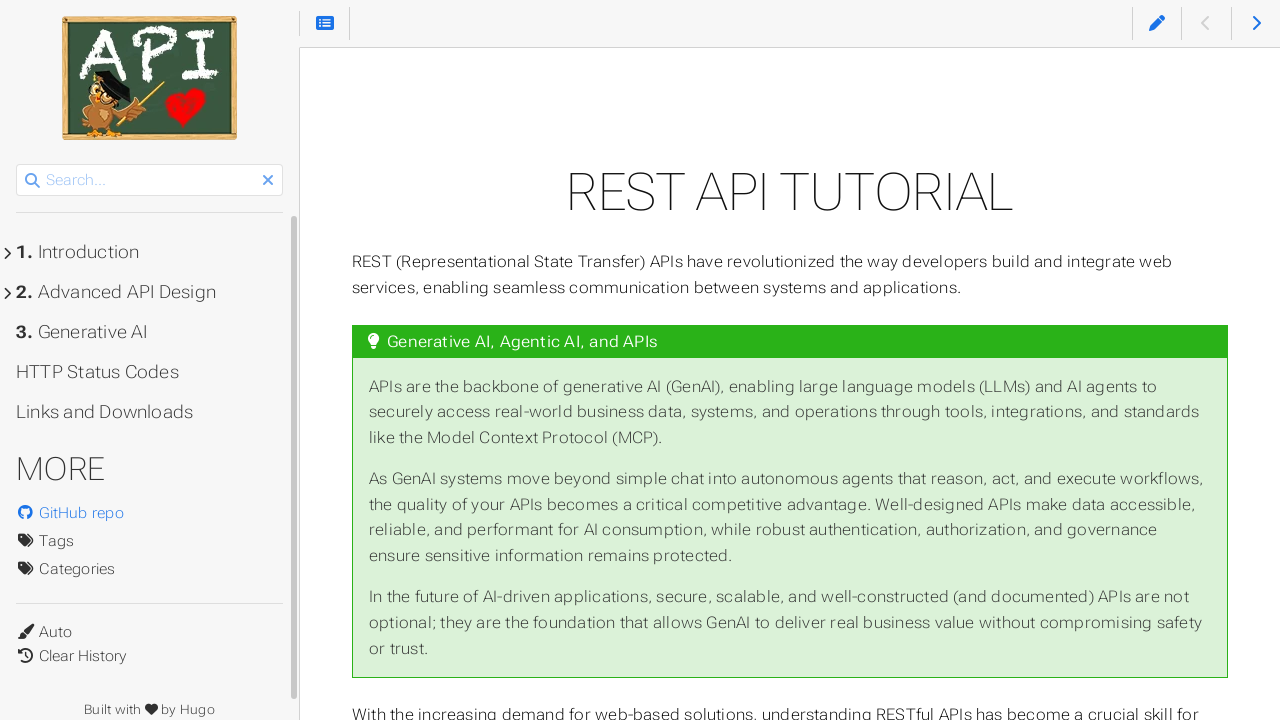

Navigated back to the main page
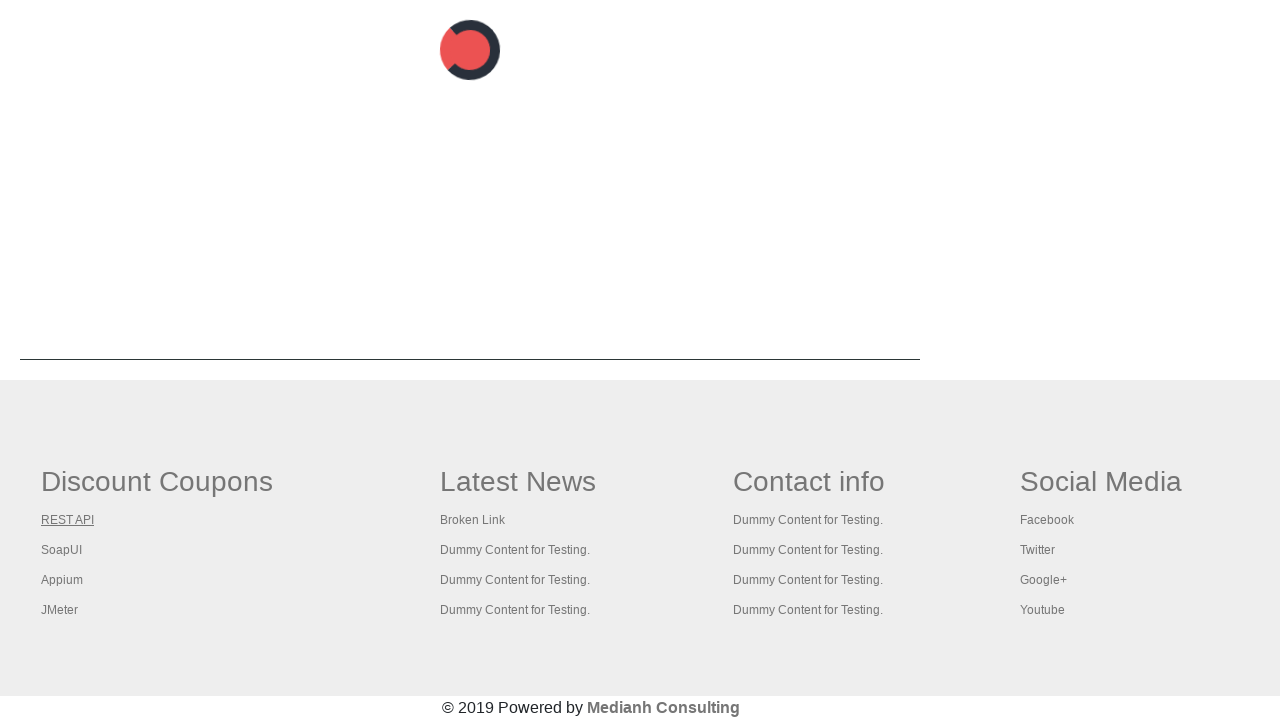

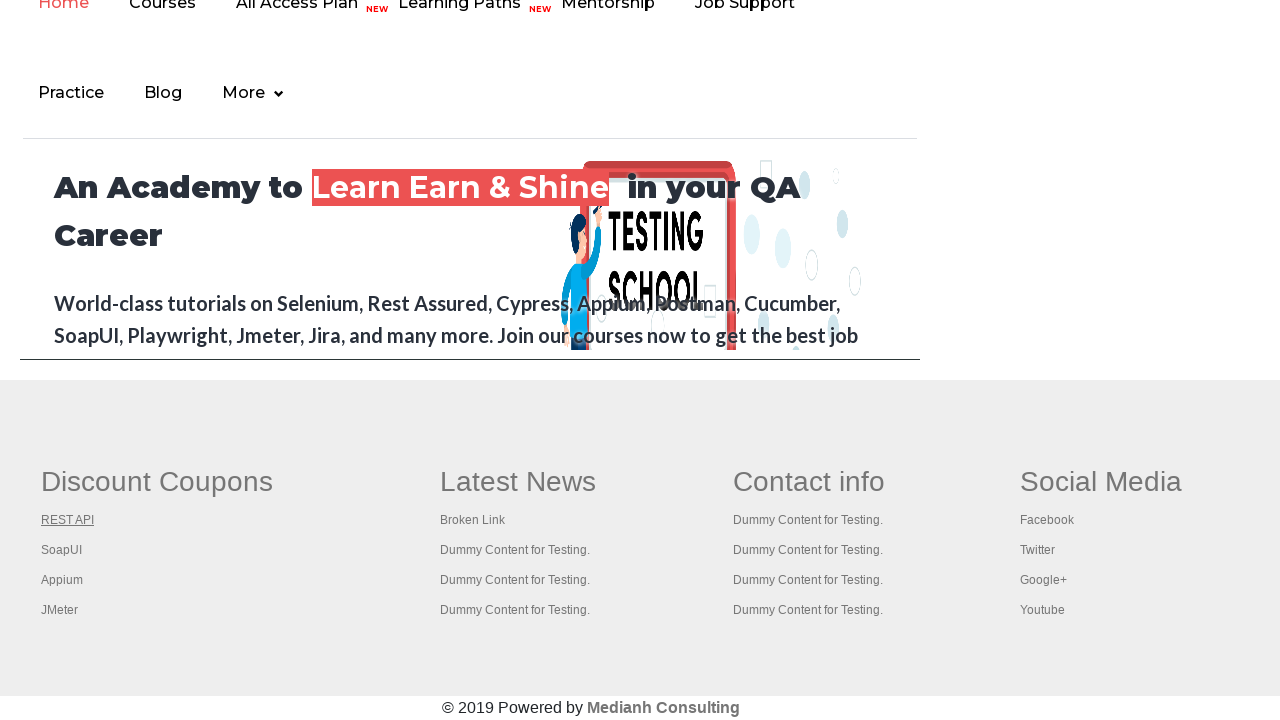